Navigates to a GitHub profile page and scrolls to the bottom of the page

Starting URL: https://github.com/Silenttttttt

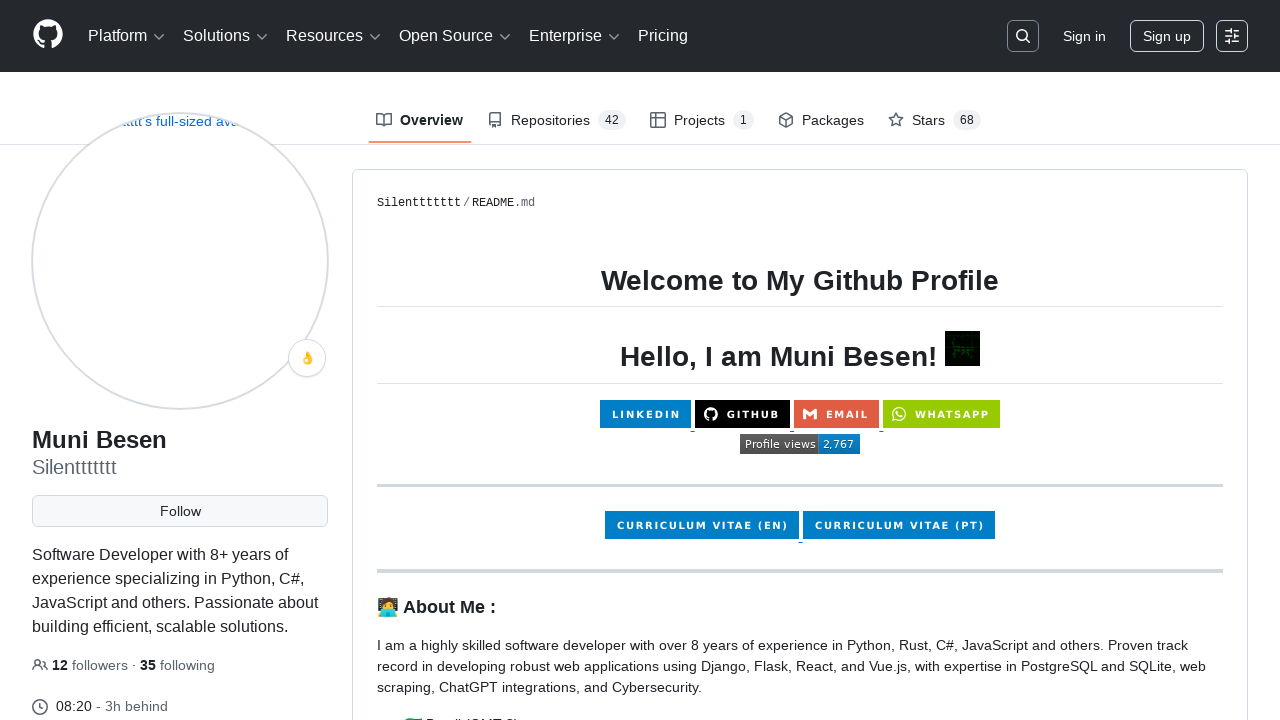

Waited for page to reach domcontentloaded state
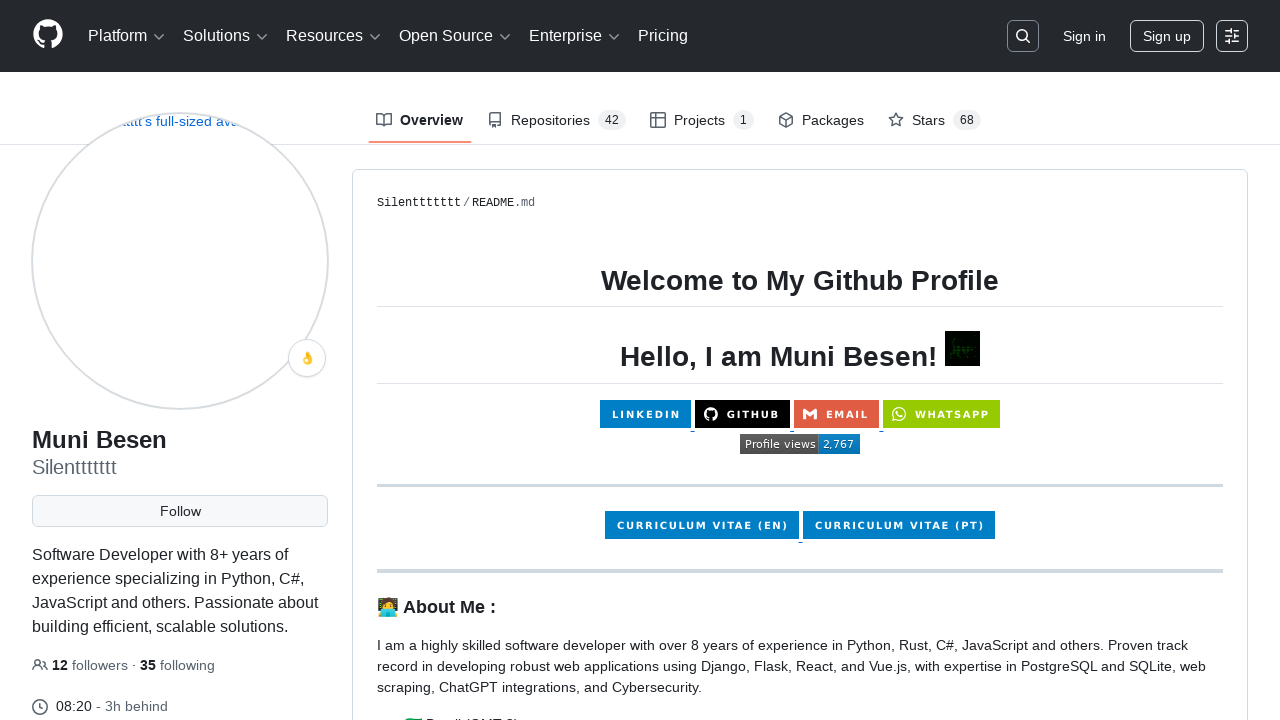

Waited 3 seconds for page content to fully render
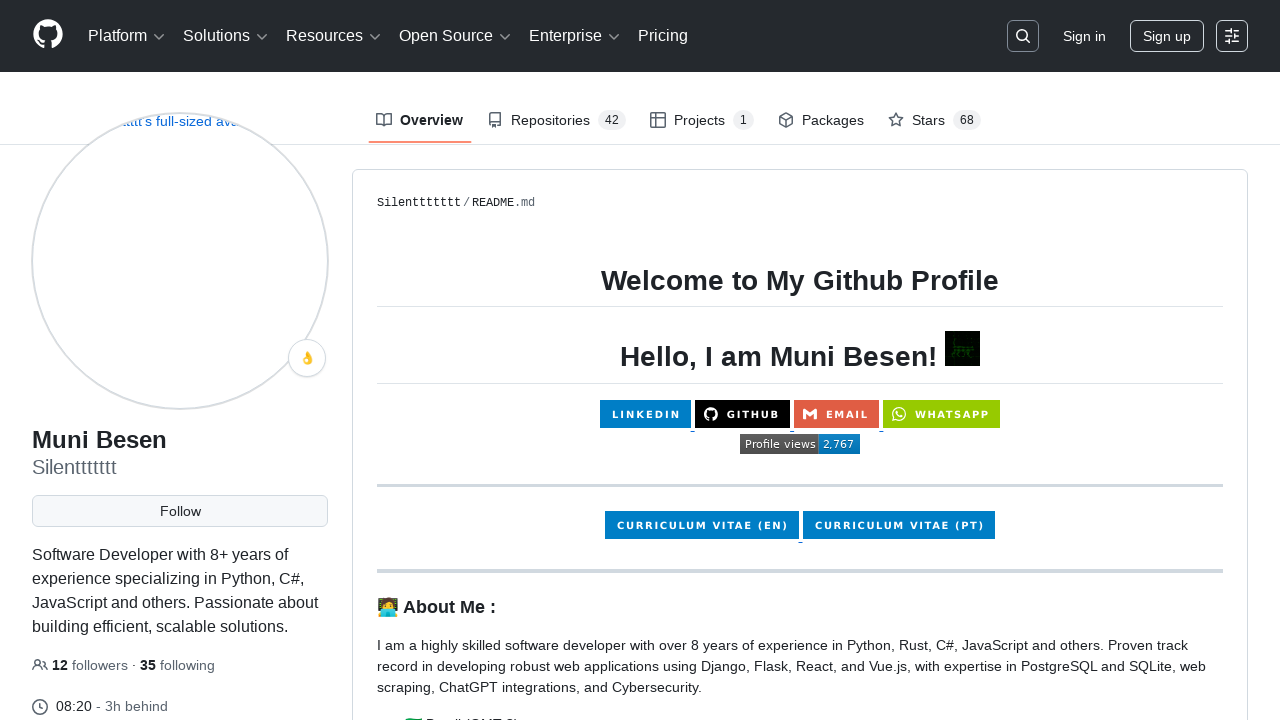

Scrolled to the bottom of the GitHub profile page
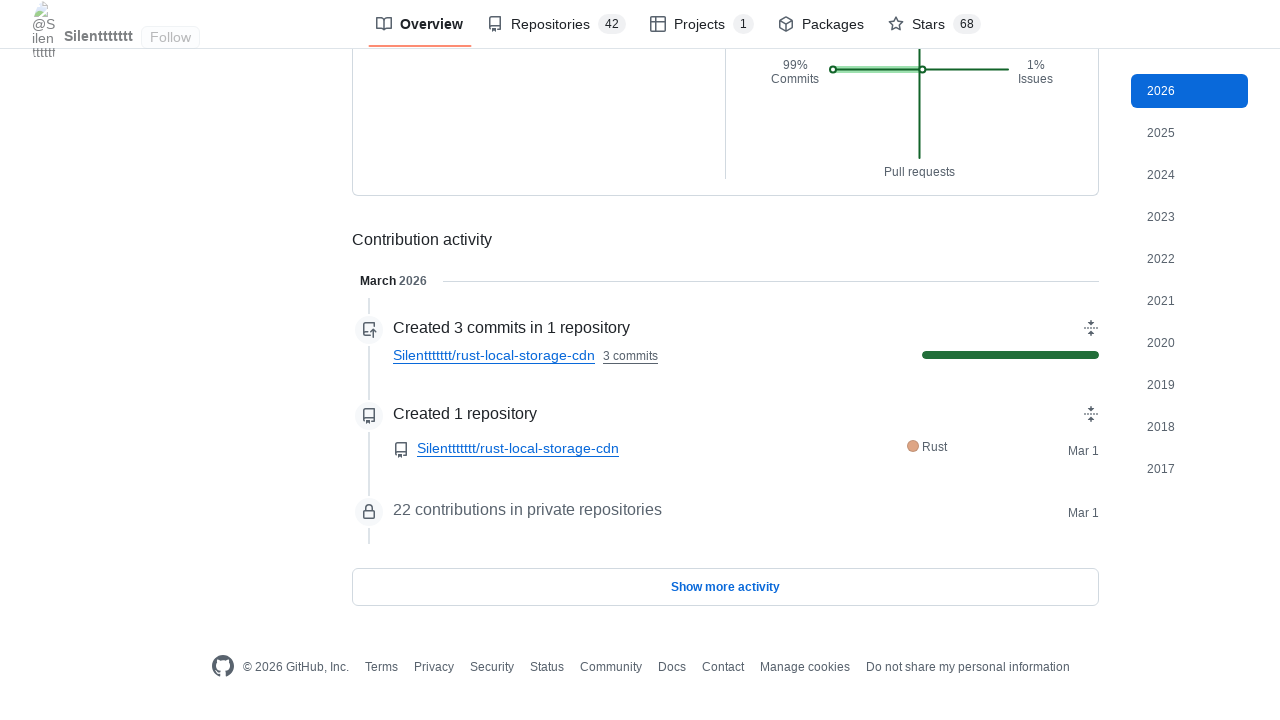

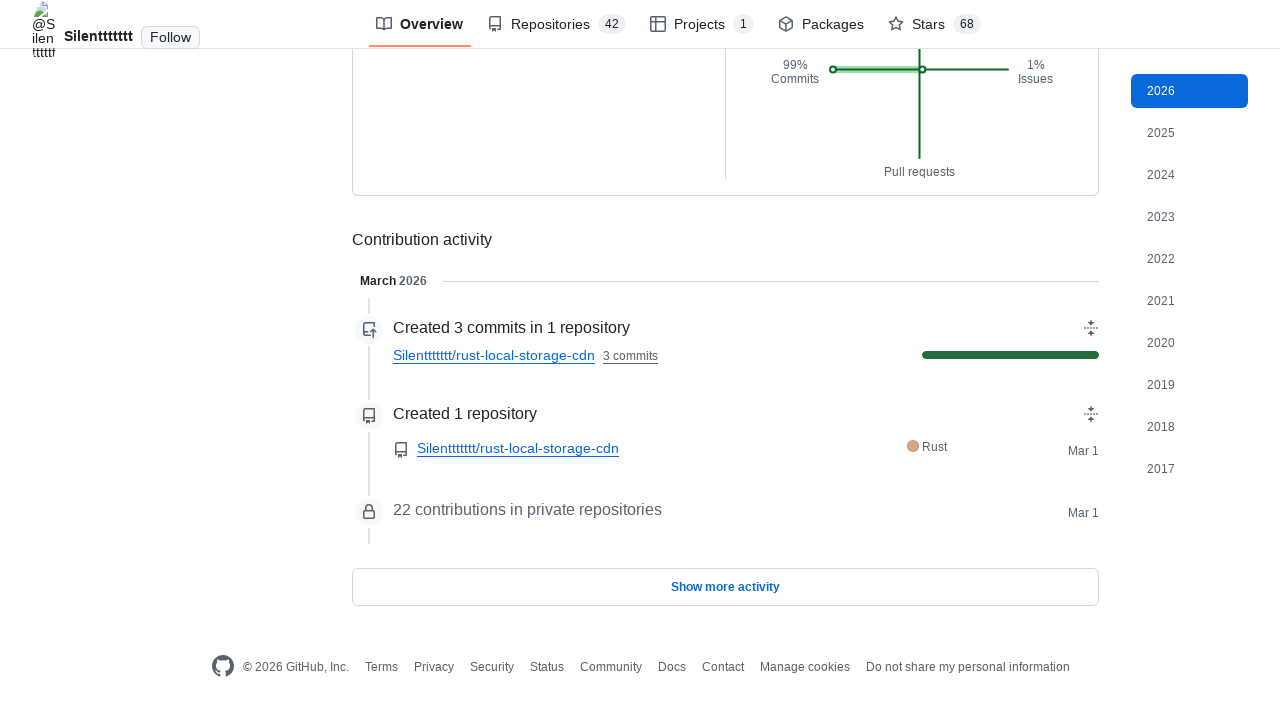